Simple navigation test that loads Bank of America homepage and maximizes the window

Starting URL: http://bankofamerica.com

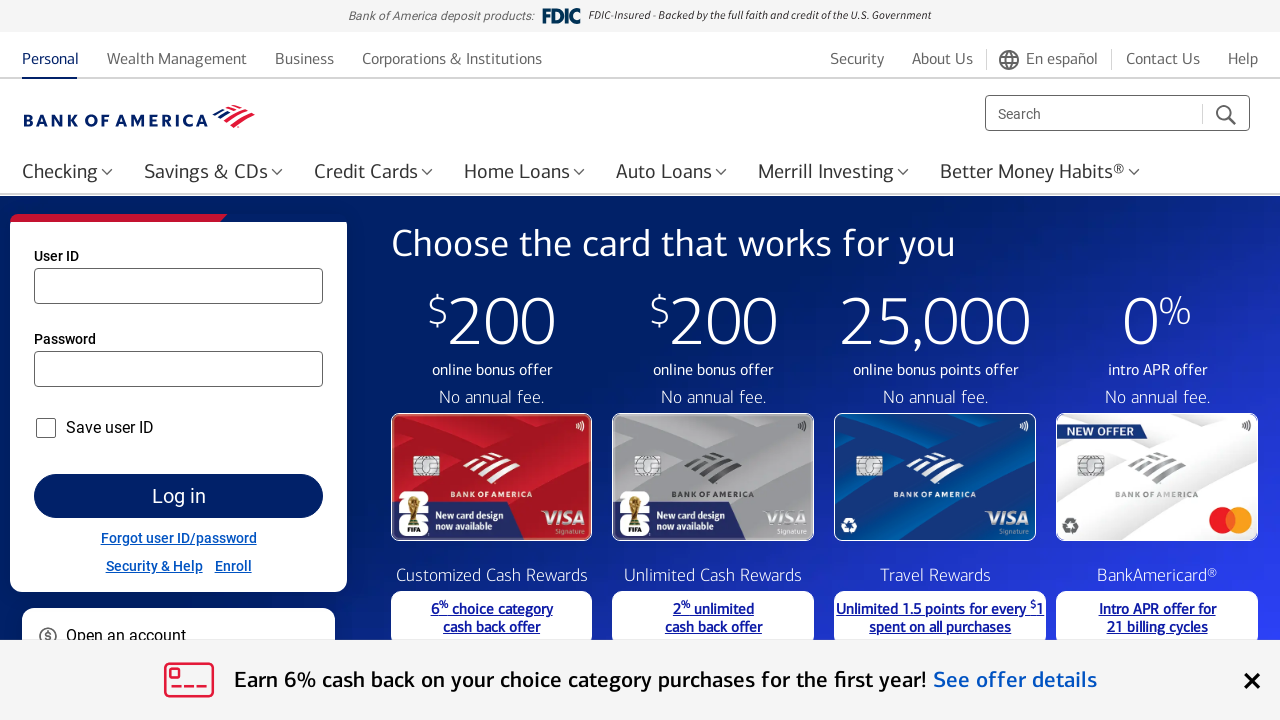

Navigated to Bank of America homepage
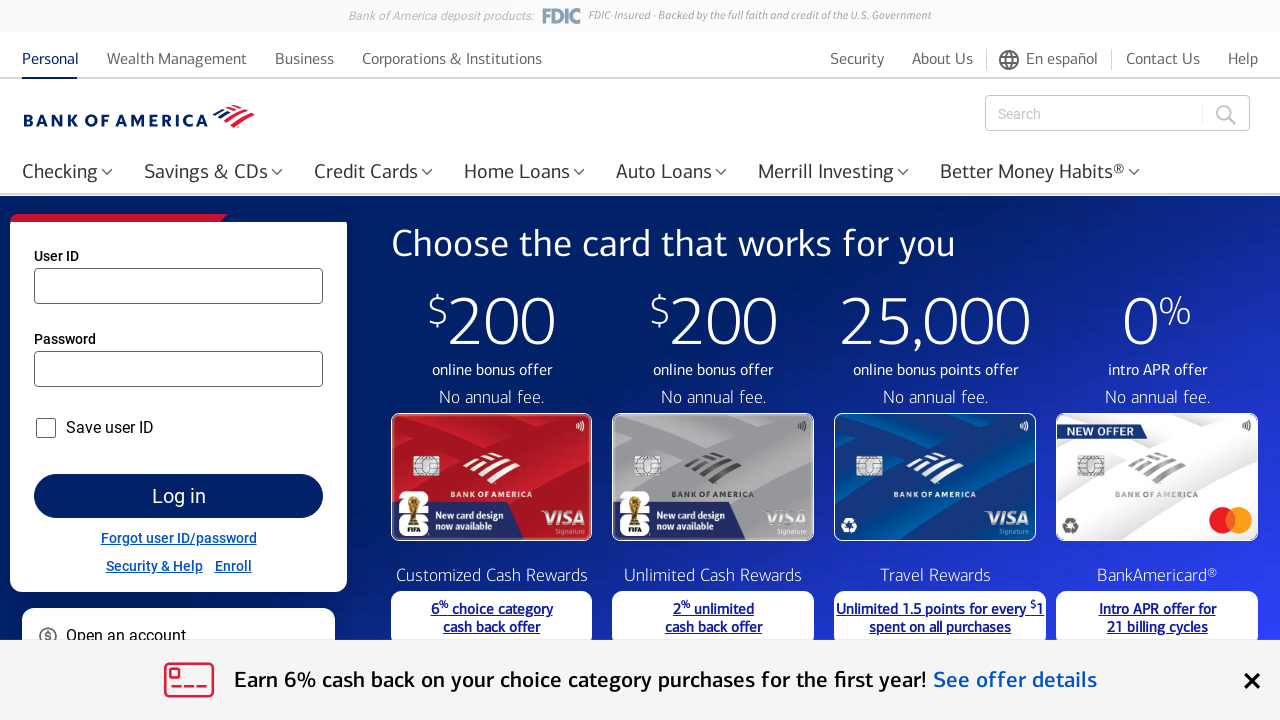

Page DOM content loaded
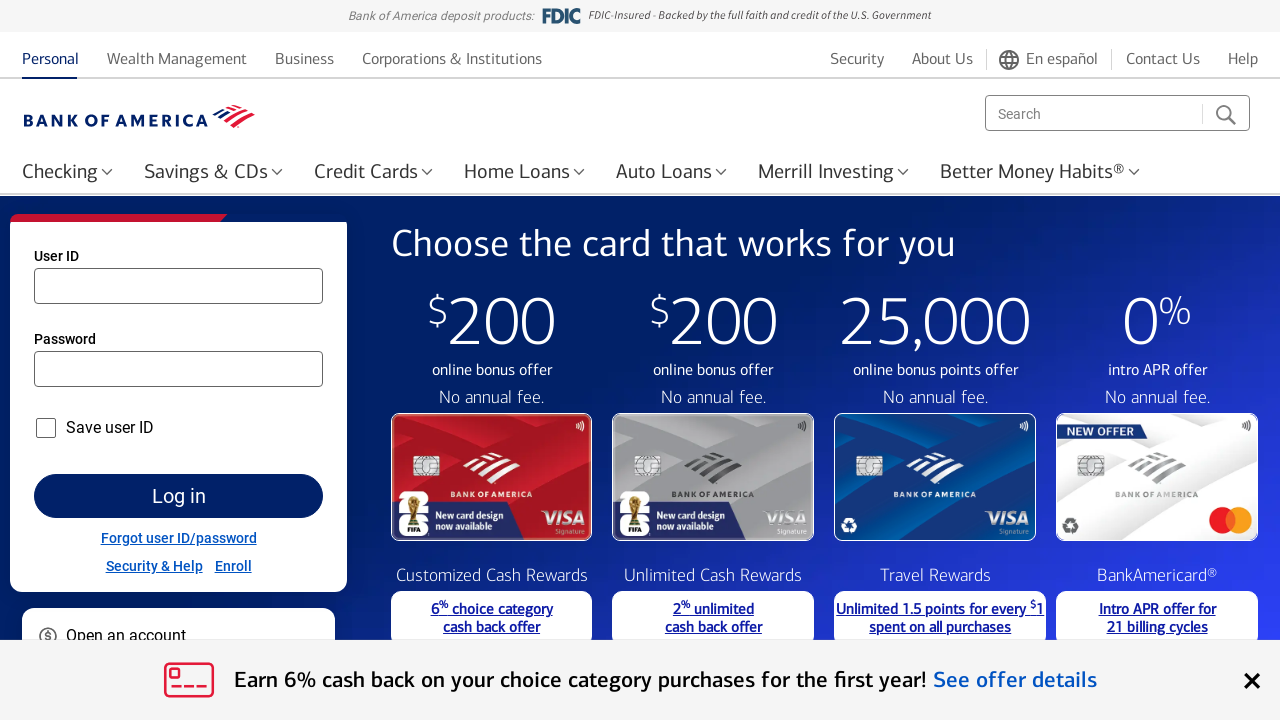

Maximized browser window
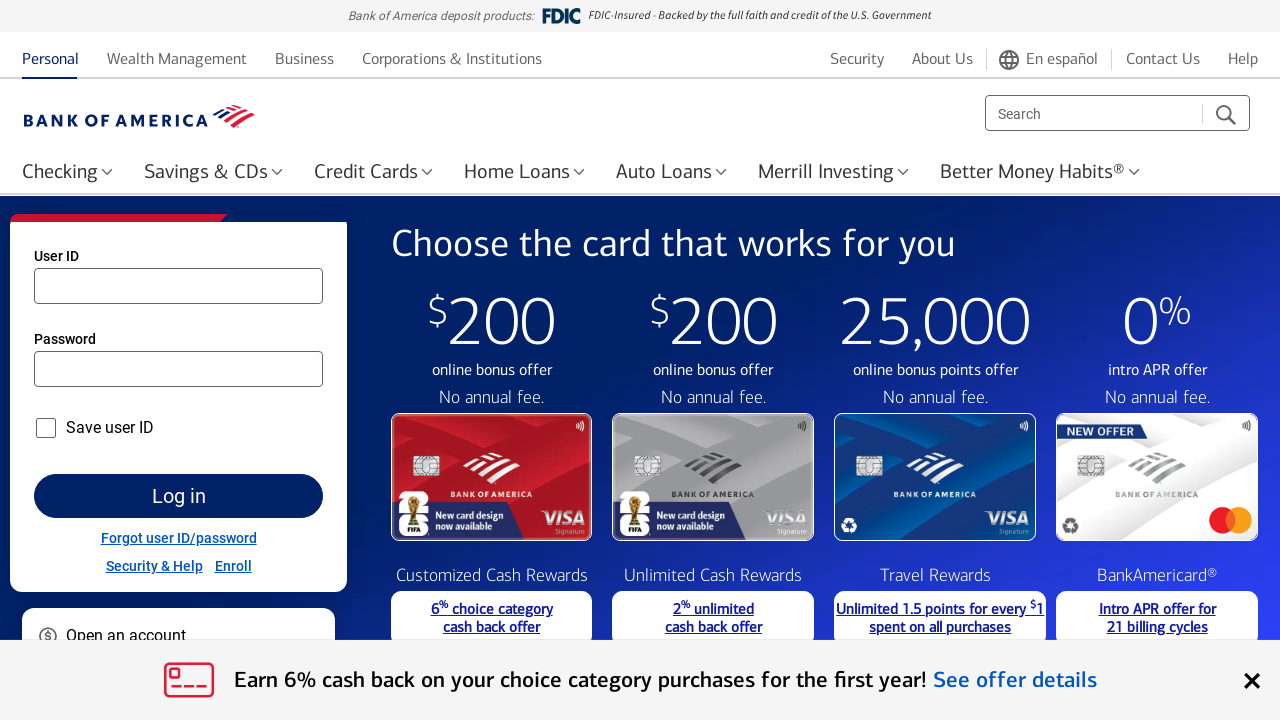

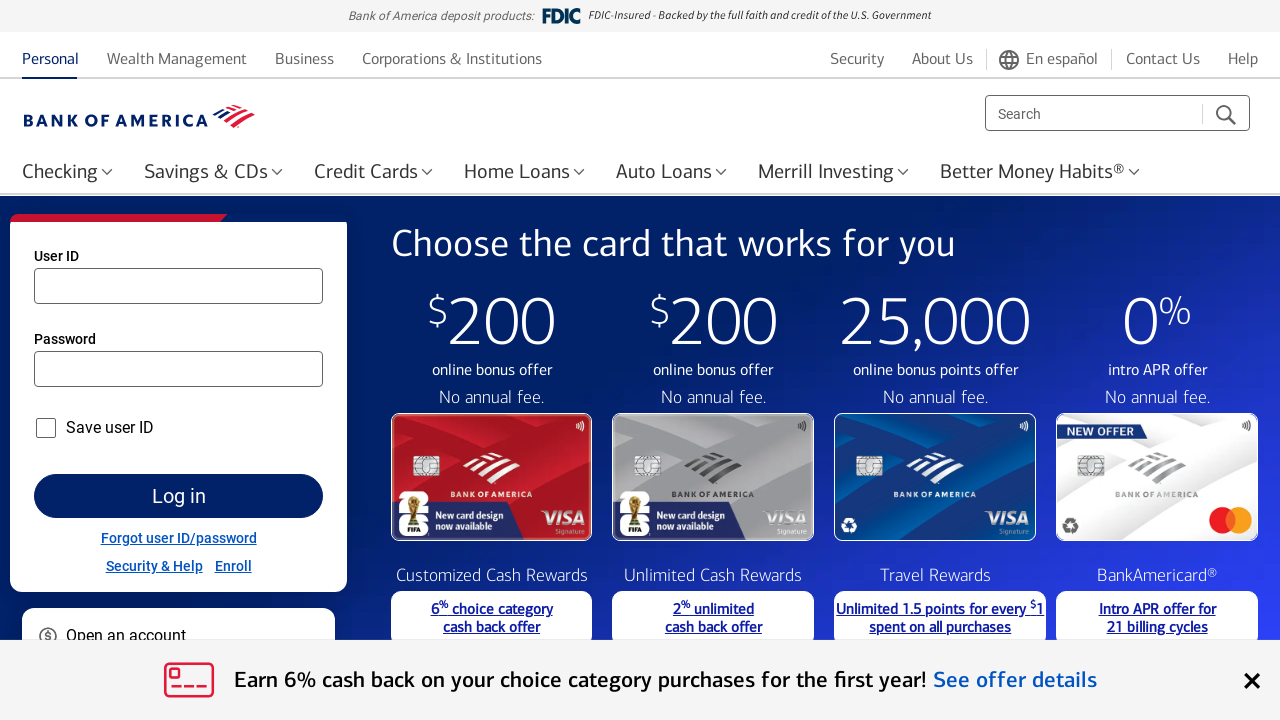